Tests the add/remove elements functionality by clicking the "Add Element" button 5 times to create 5 delete buttons, then verifies the delete buttons are present

Starting URL: https://the-internet.herokuapp.com/add_remove_elements/

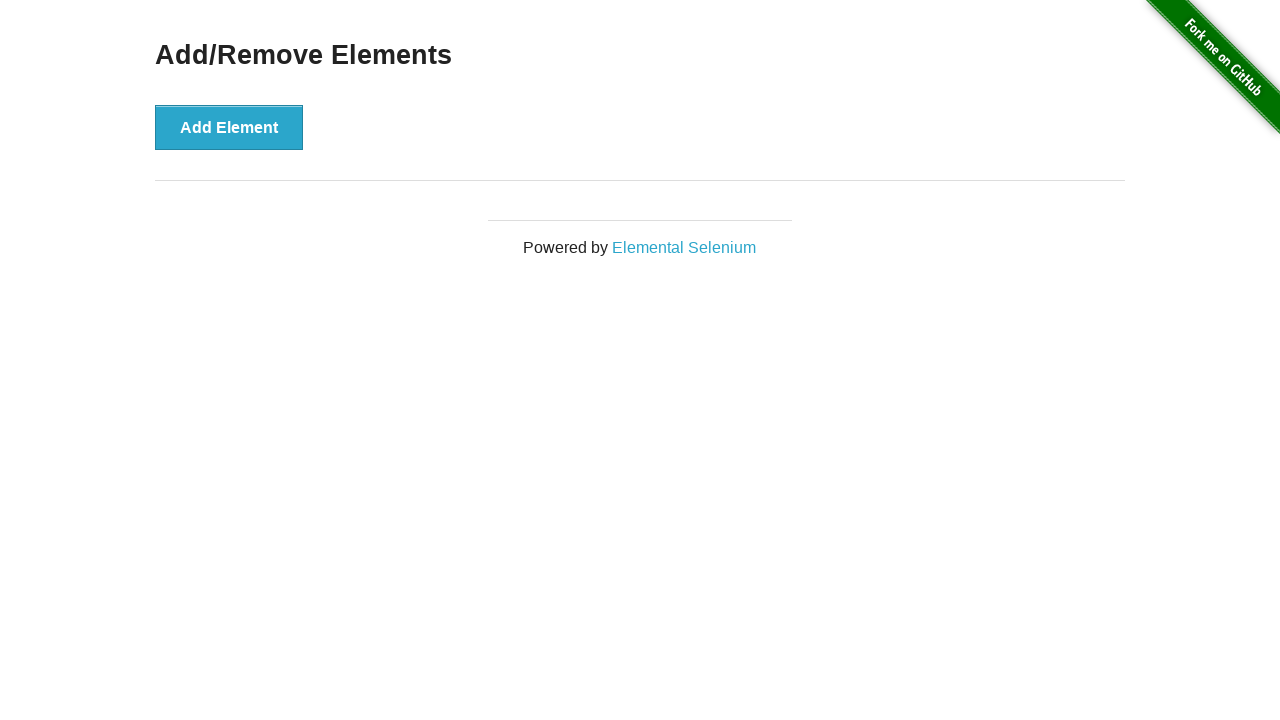

Navigated to add/remove elements page
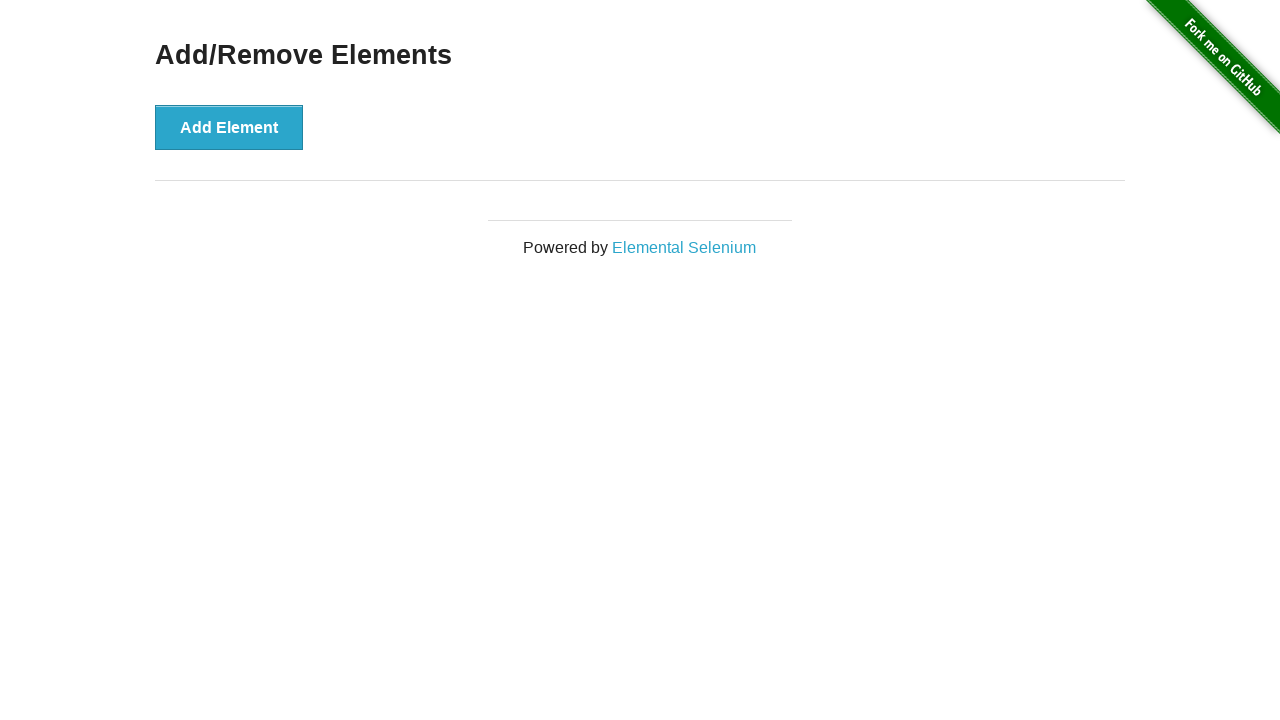

Clicked 'Add Element' button at (229, 127) on xpath=//button[text()='Add Element']
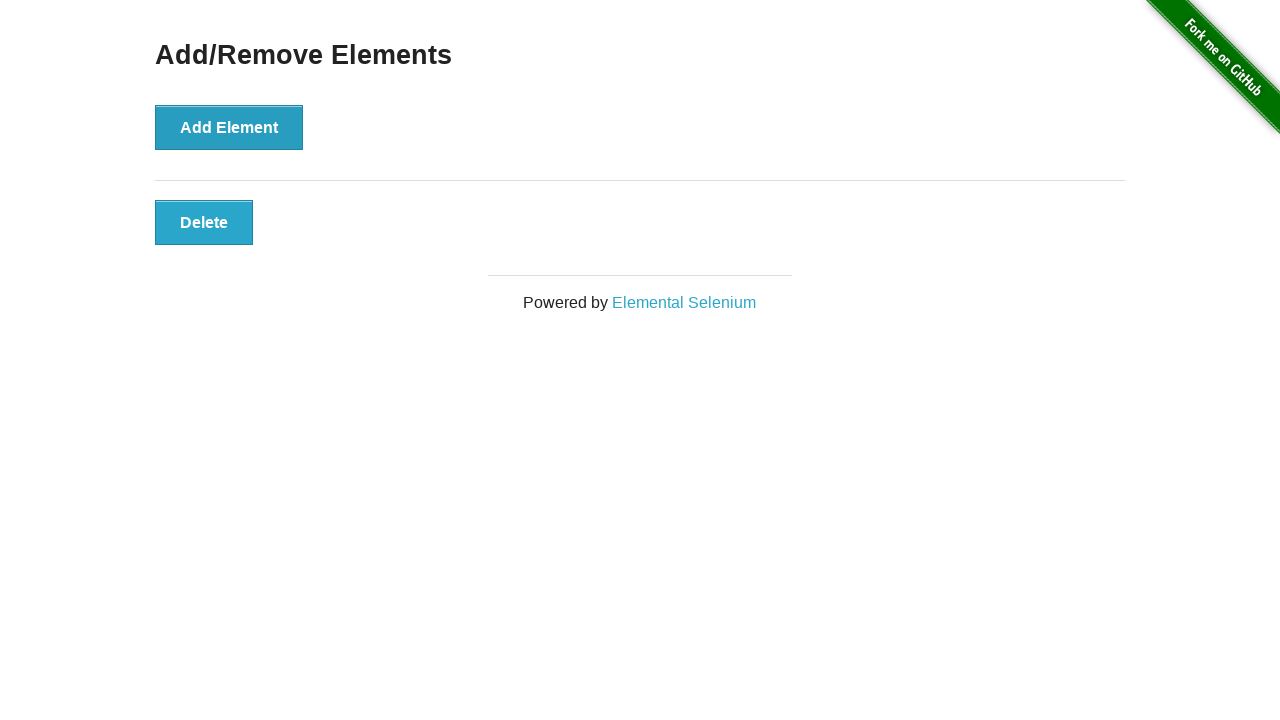

Clicked 'Add Element' button at (229, 127) on xpath=//button[text()='Add Element']
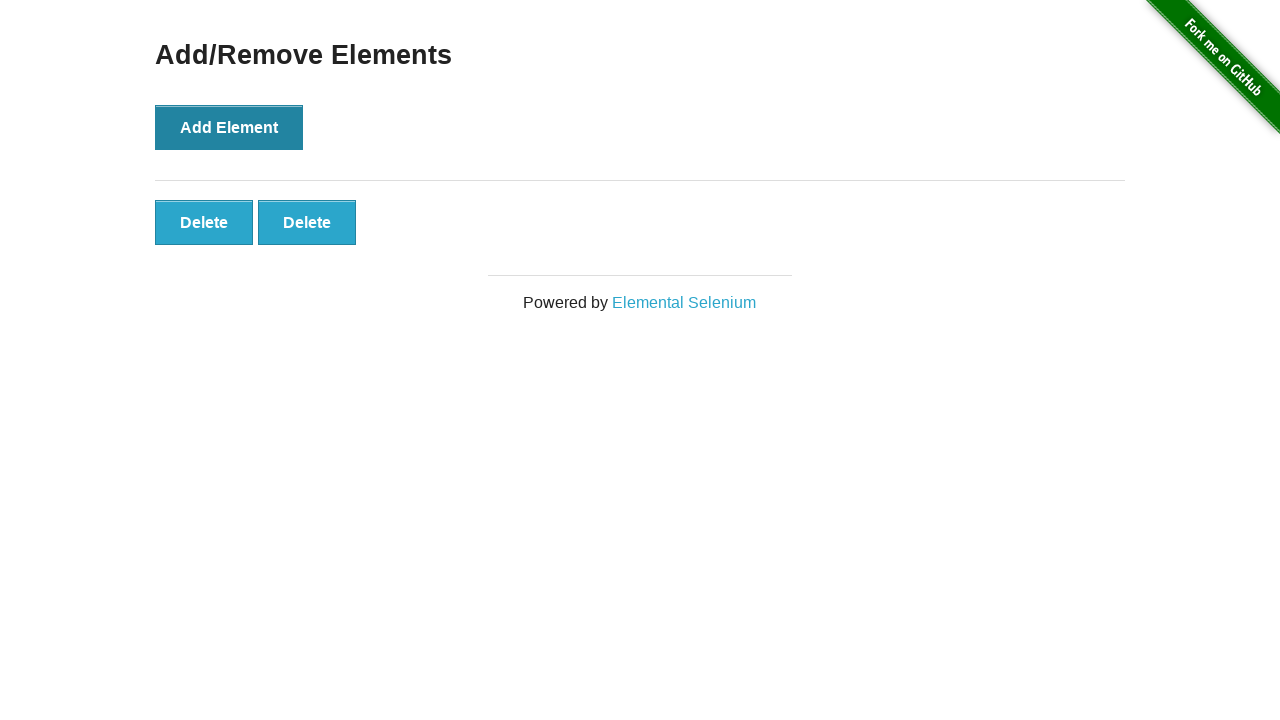

Clicked 'Add Element' button at (229, 127) on xpath=//button[text()='Add Element']
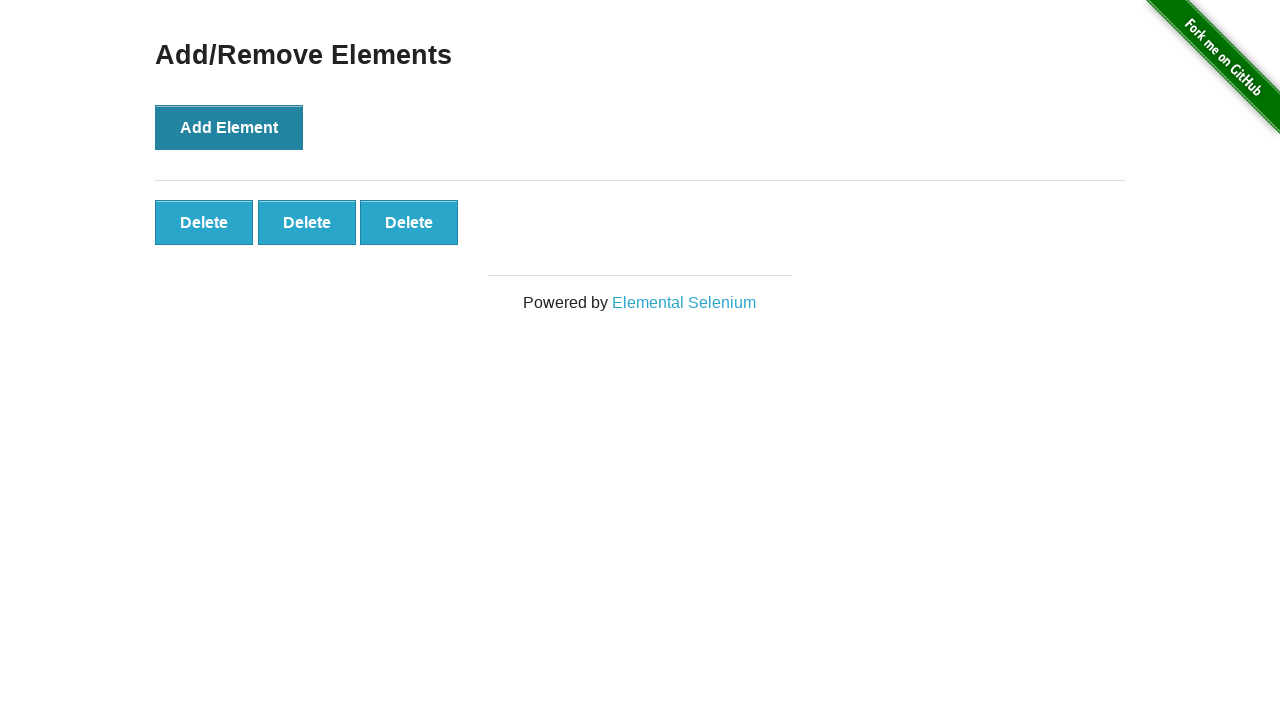

Clicked 'Add Element' button at (229, 127) on xpath=//button[text()='Add Element']
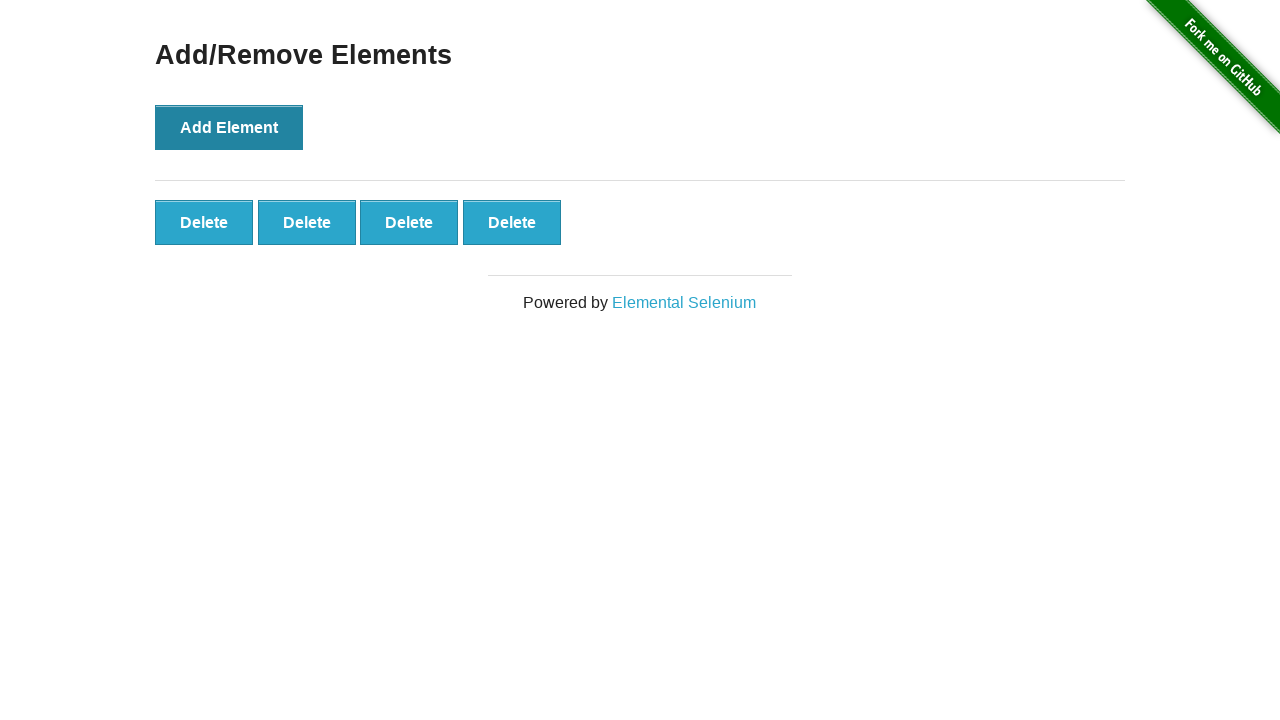

Clicked 'Add Element' button at (229, 127) on xpath=//button[text()='Add Element']
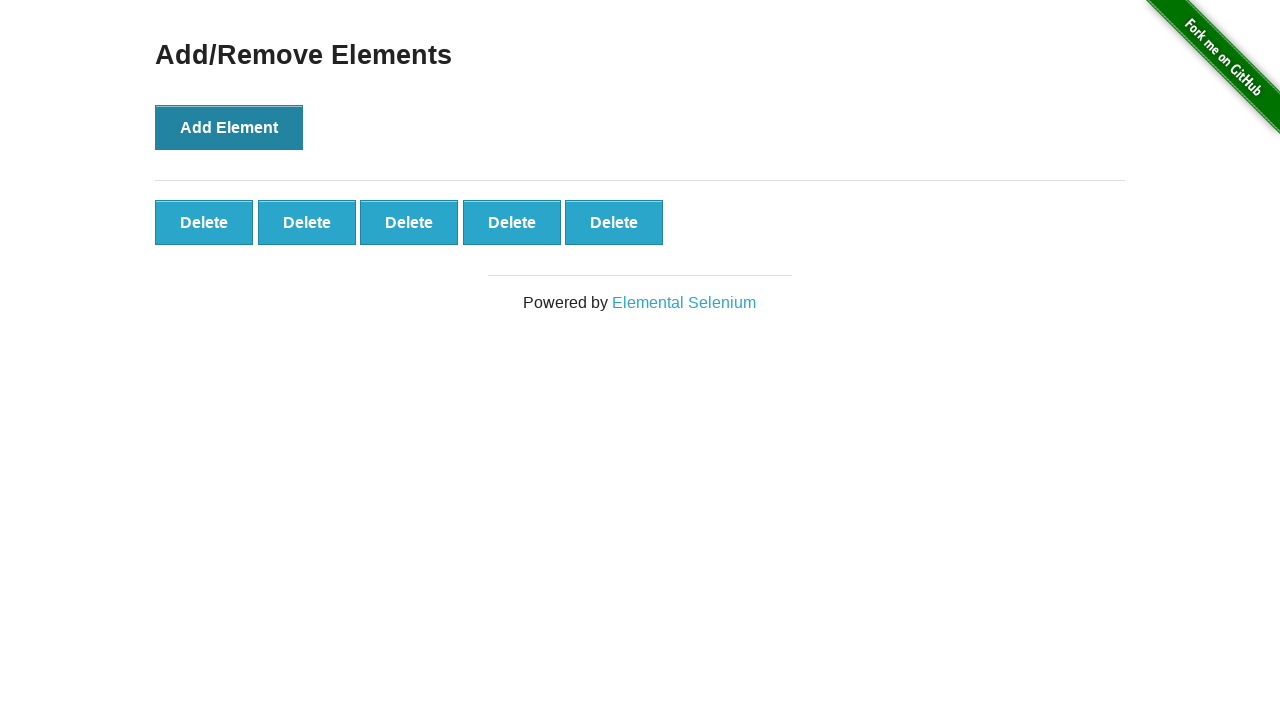

Verified delete buttons are present
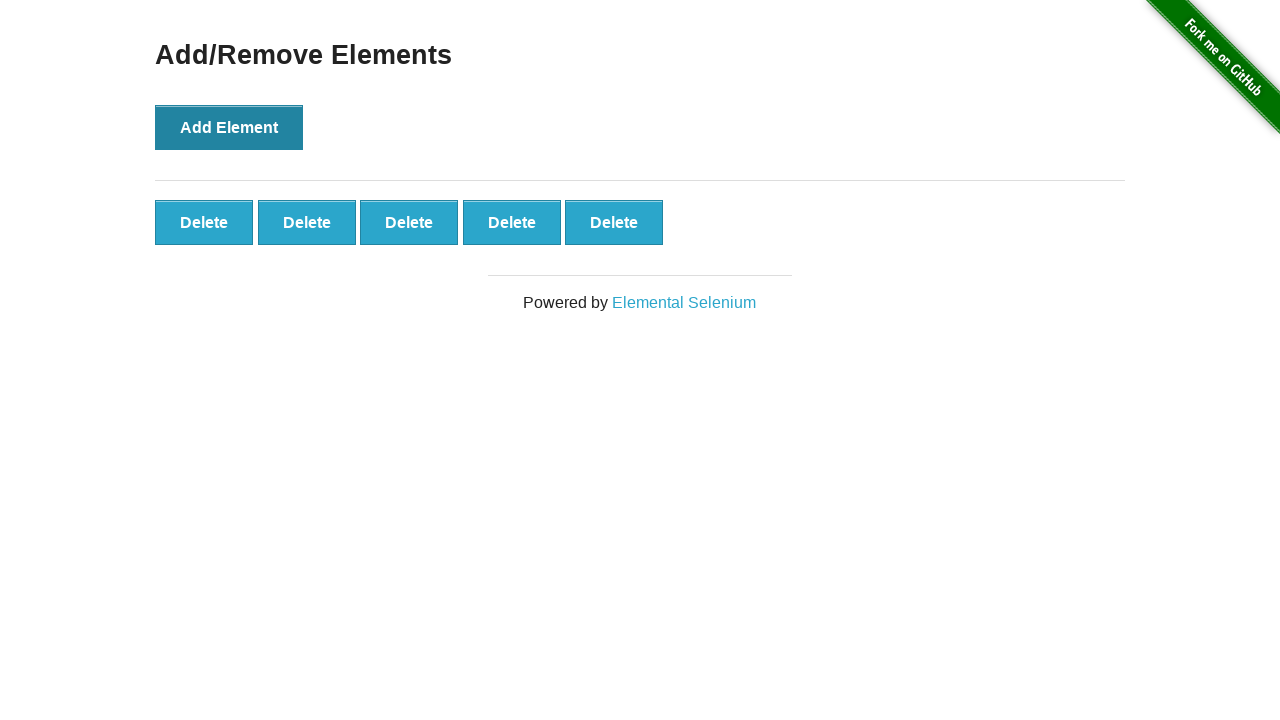

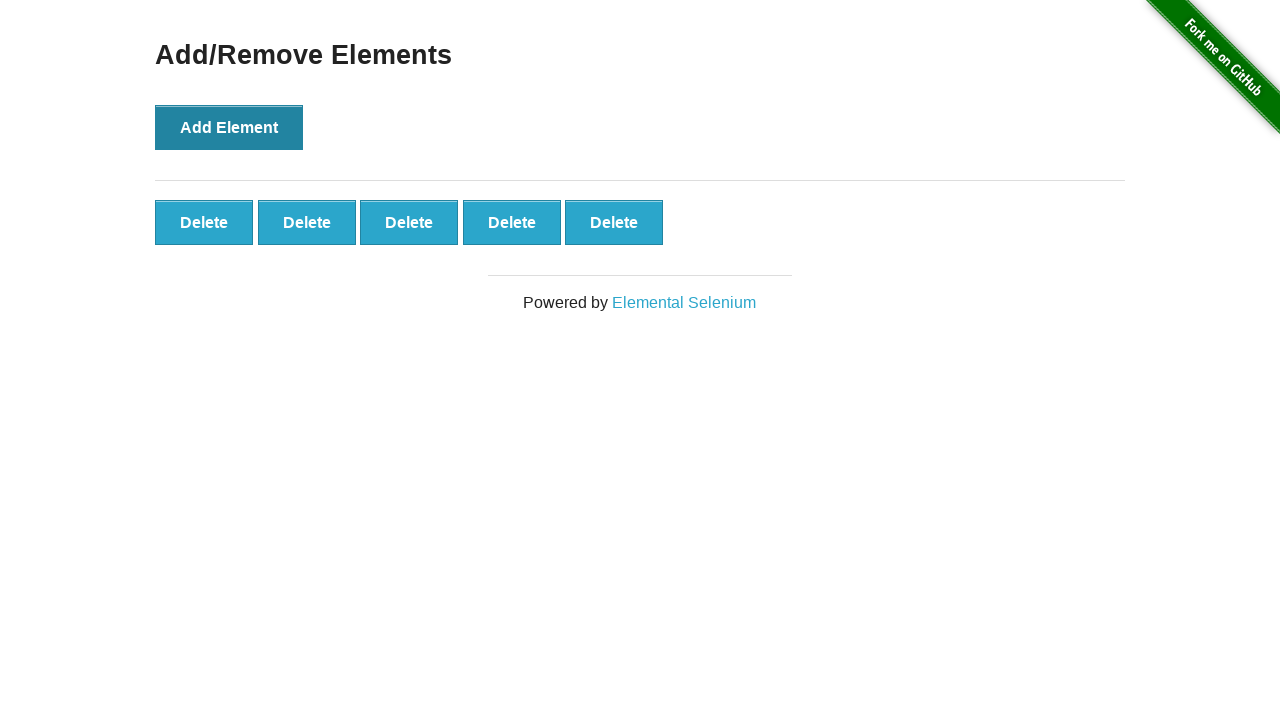